Tests browser window handling by clicking a link that opens a new window, then switching to the new window and verifying the content displays "New Window".

Starting URL: http://the-internet.herokuapp.com/windows

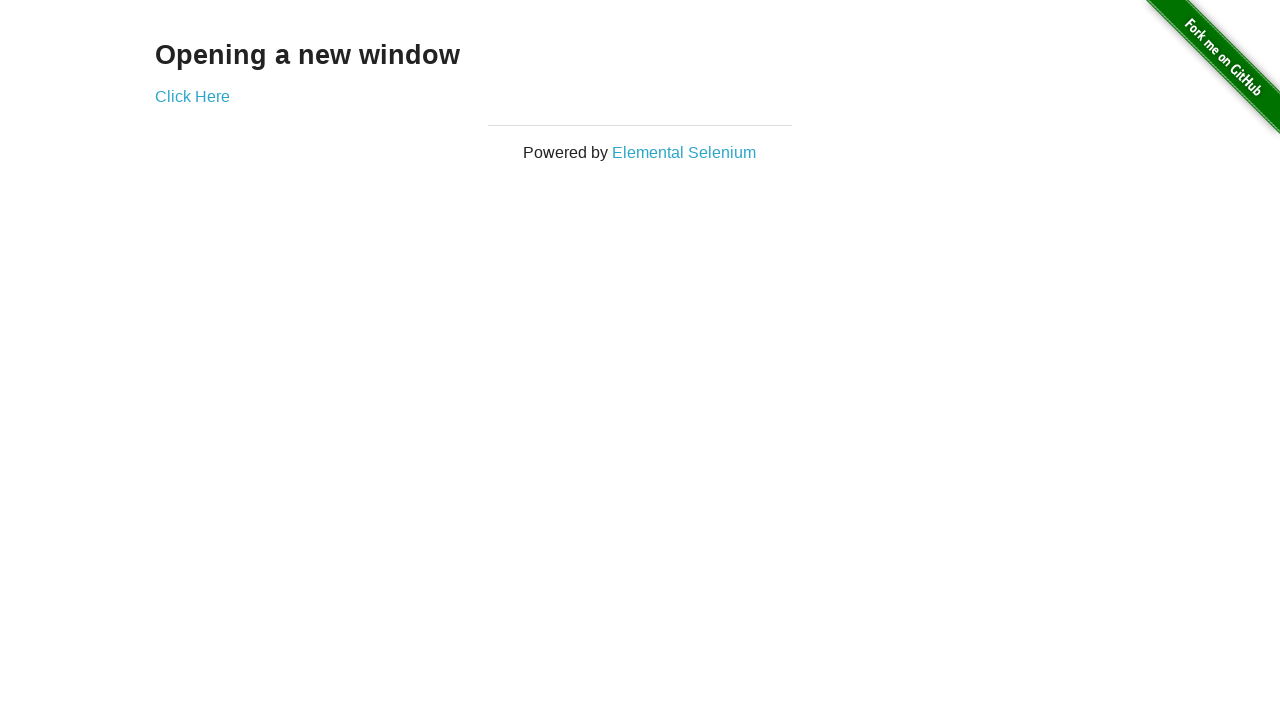

Verified initial page title is 'The Internet'
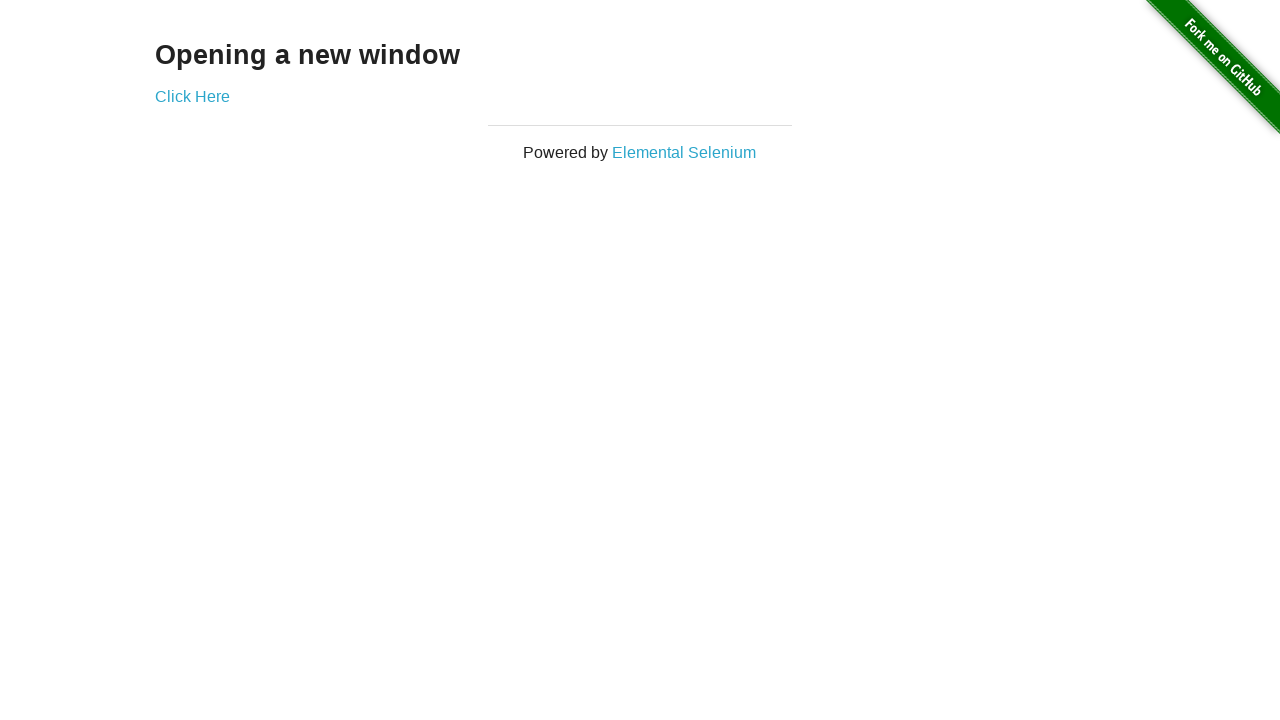

Clicked 'Click Here' link to open new window at (192, 96) on a[href='/windows/new']
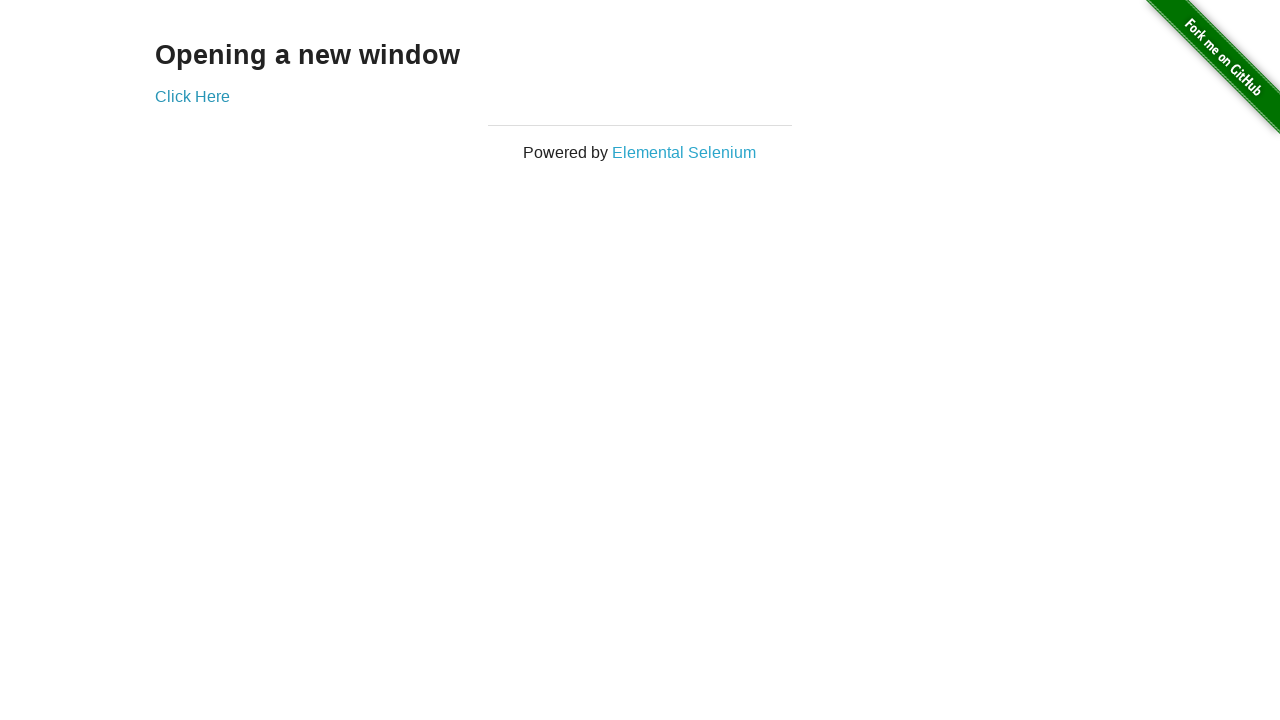

Obtained new window/page object
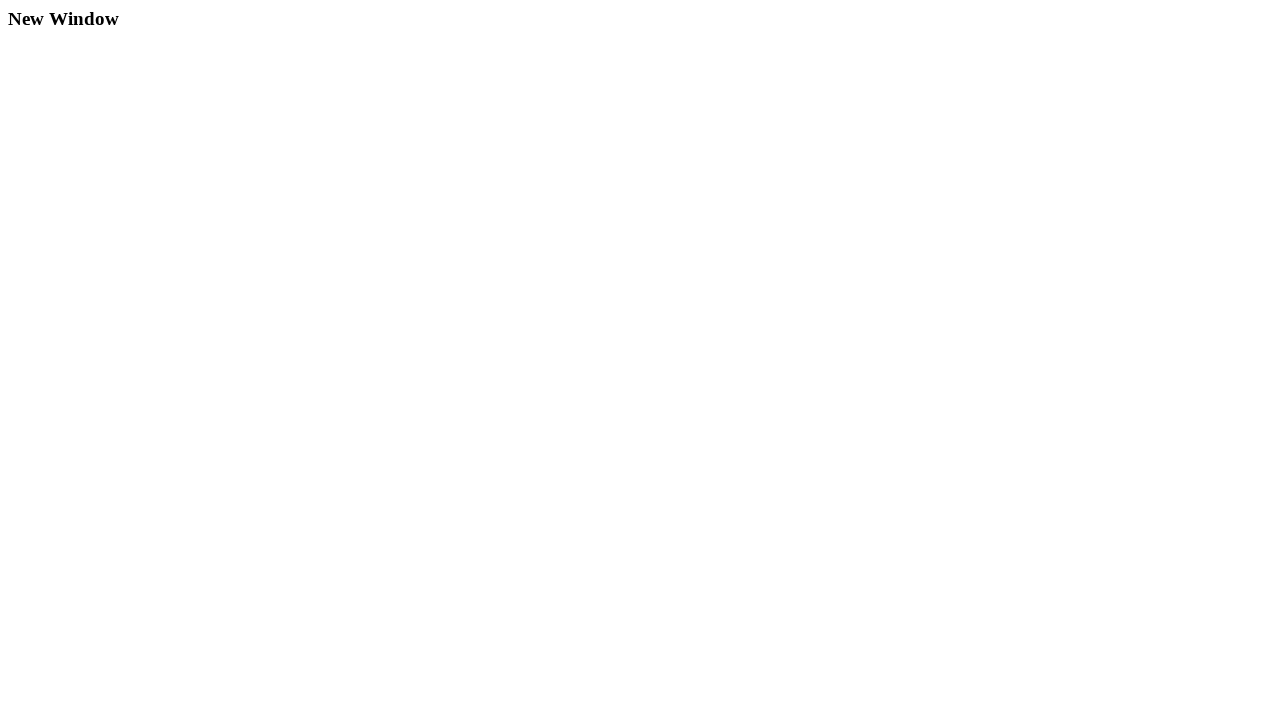

New window finished loading
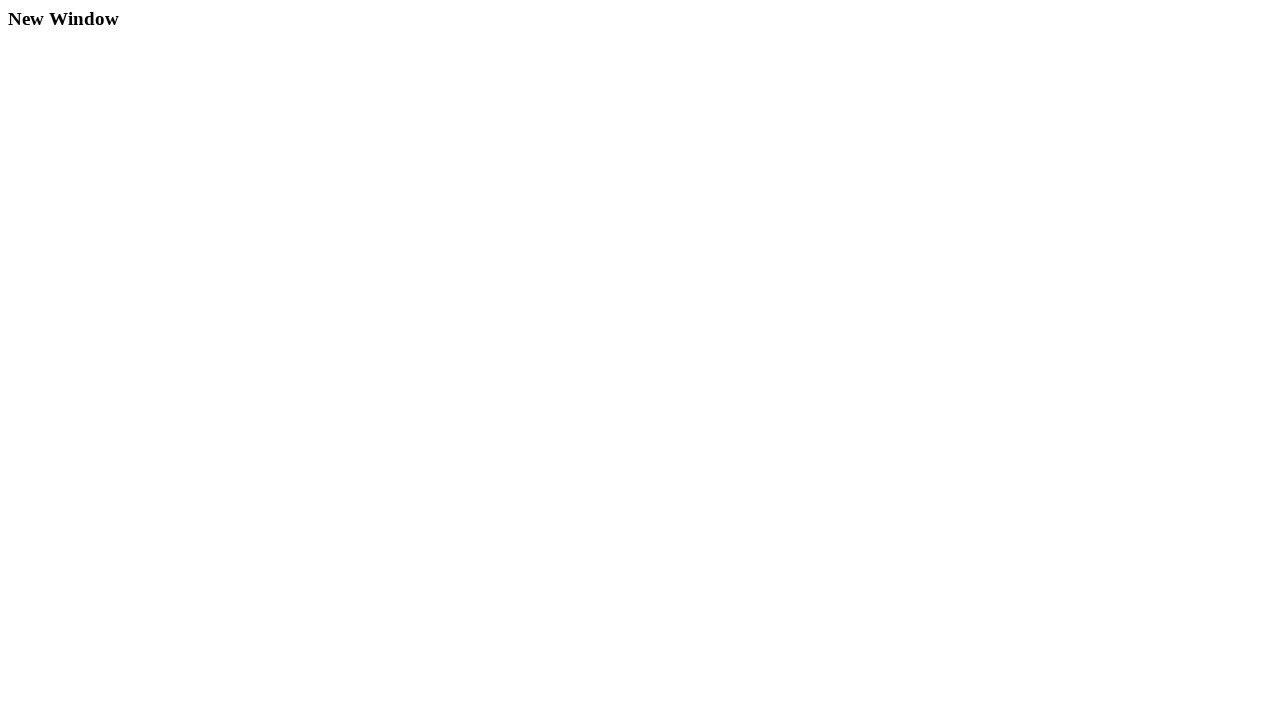

New window header 'New Window' found and visible
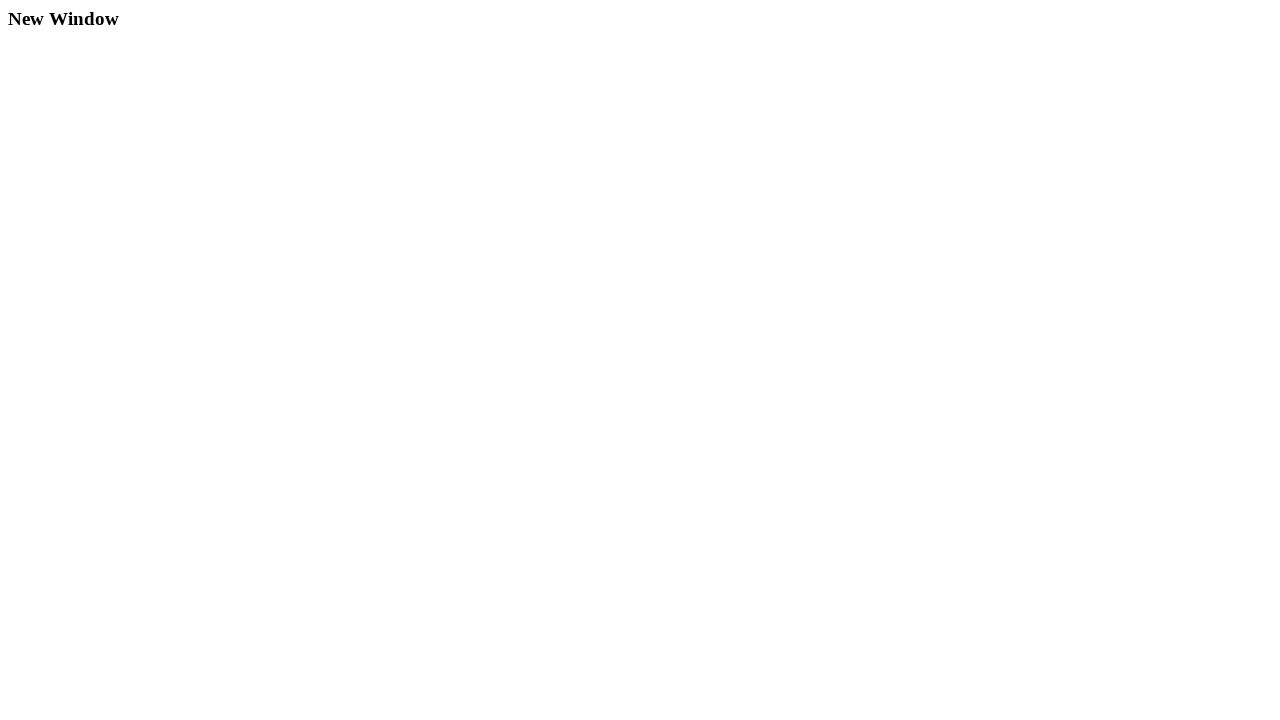

Verified new window title is 'New Window'
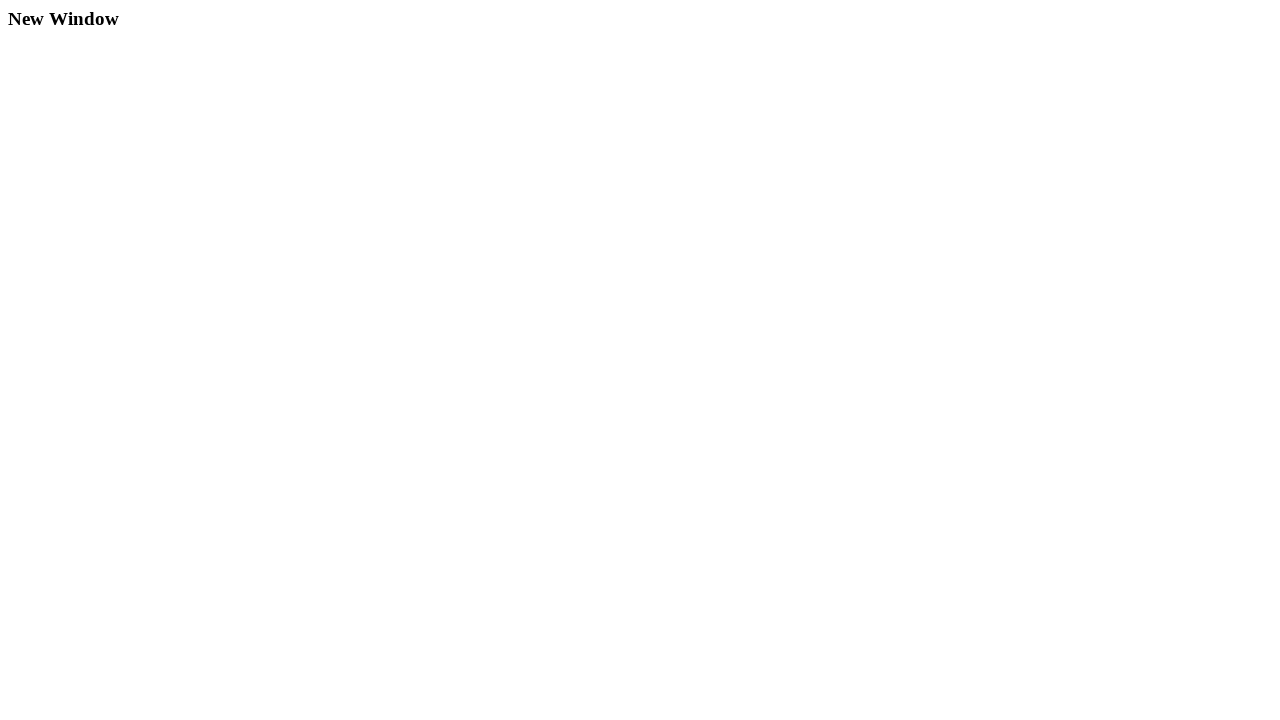

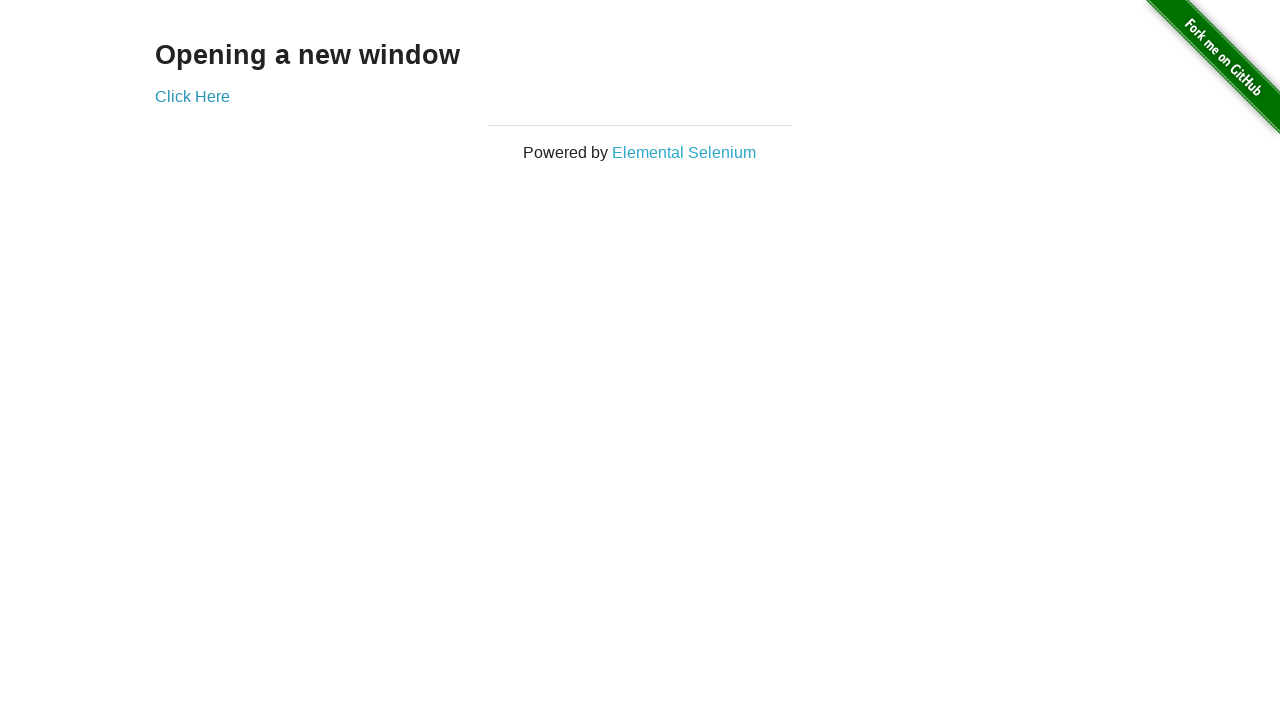